Tests text field functionality on an automation practice page by entering text into an autocomplete input field

Starting URL: https://www.rahulshettyacademy.com/AutomationPractice/

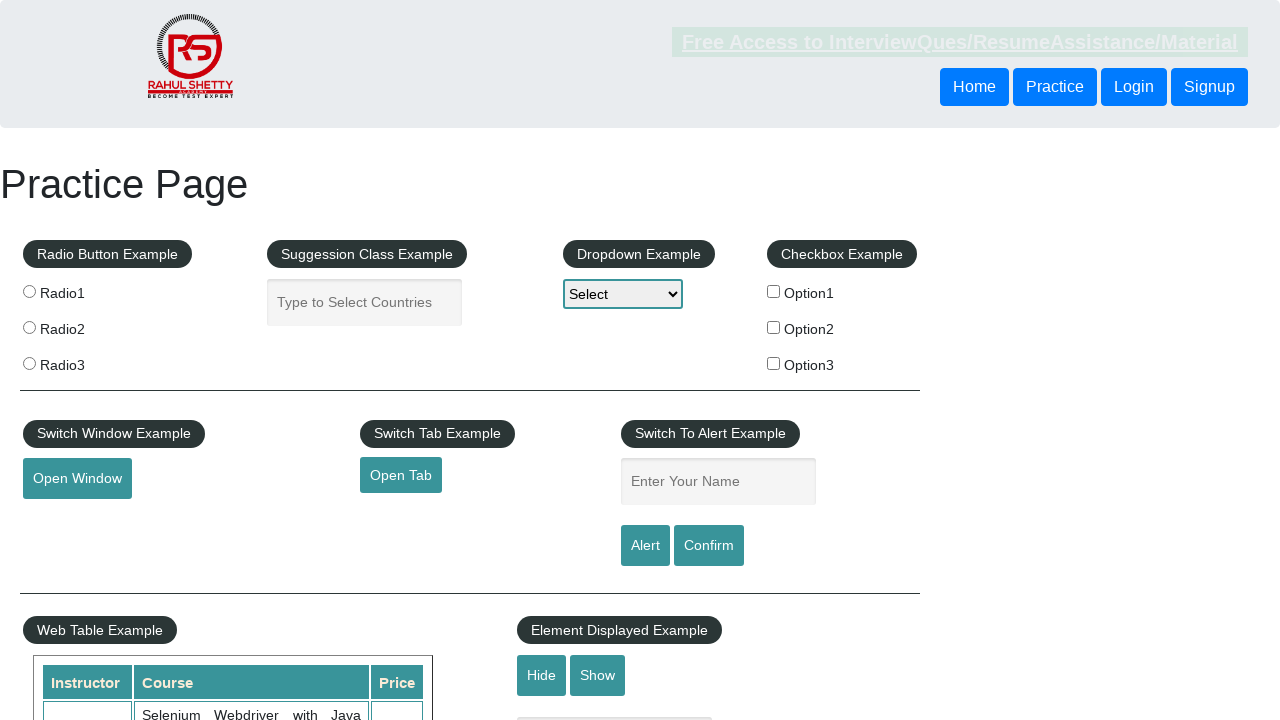

Retrieved legend text content from select-class-example fieldset
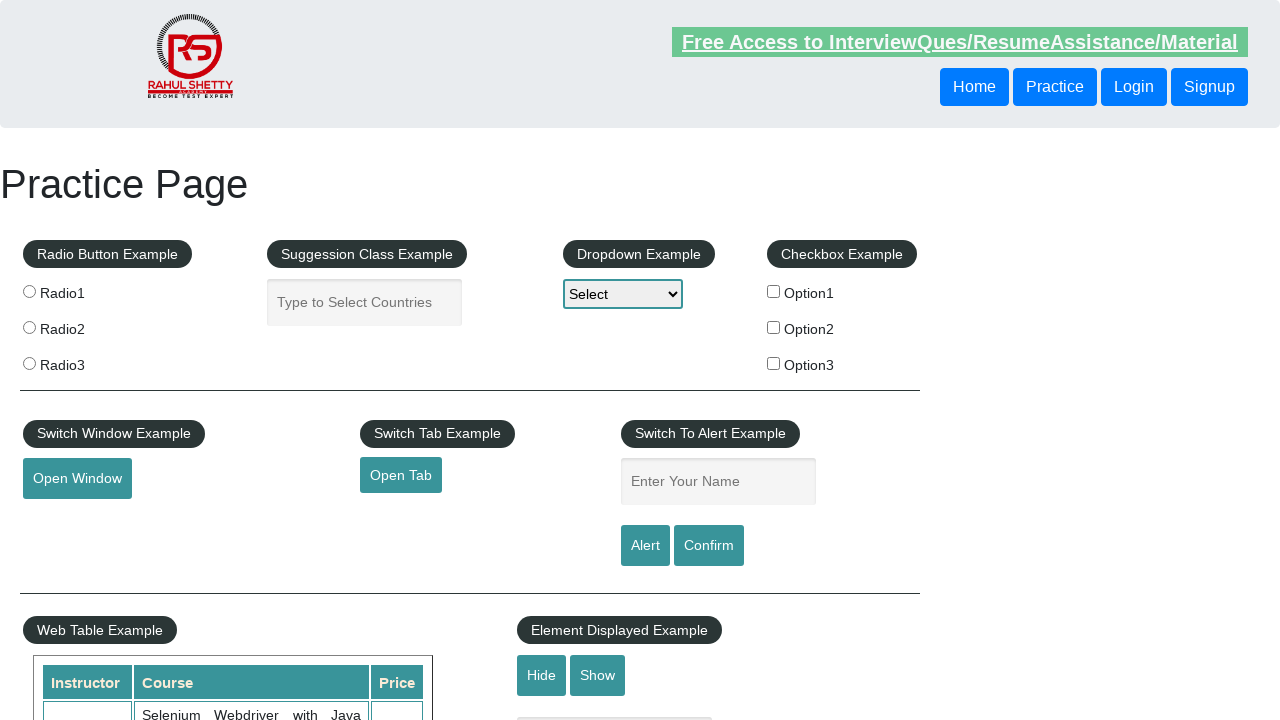

Printed legend text content to console
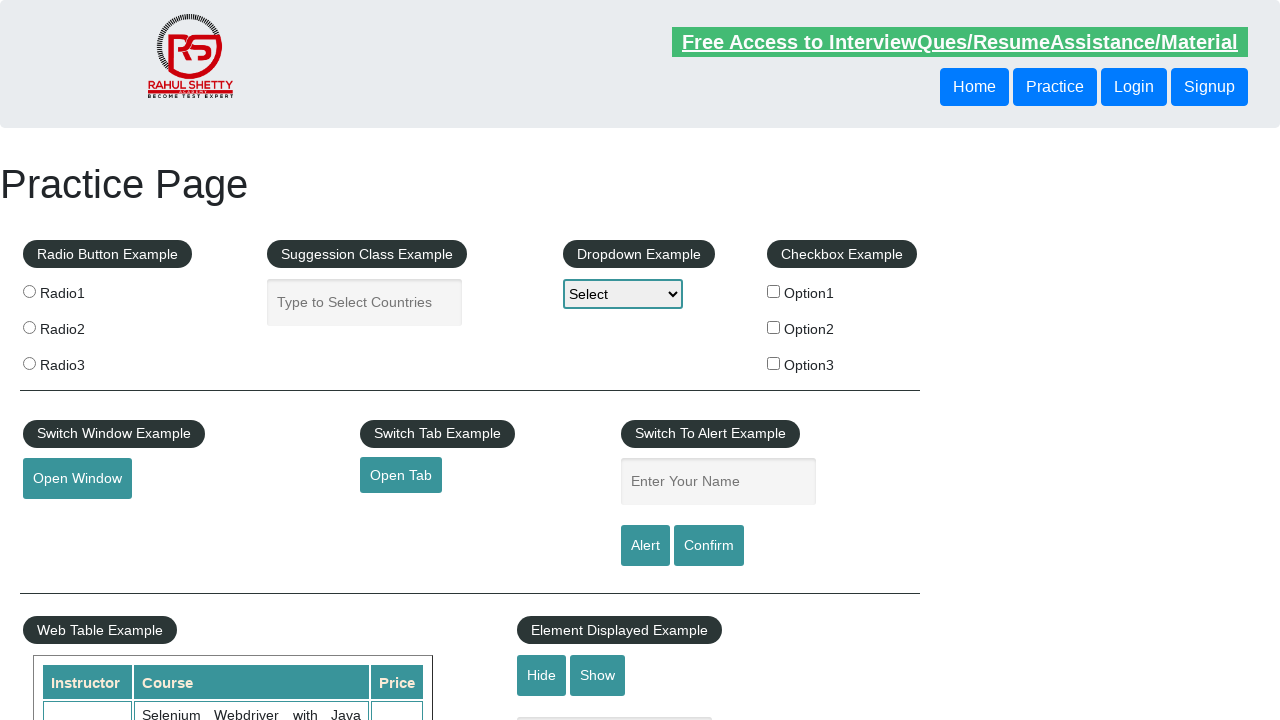

Filled autocomplete text field with 'Swathi' on #autocomplete
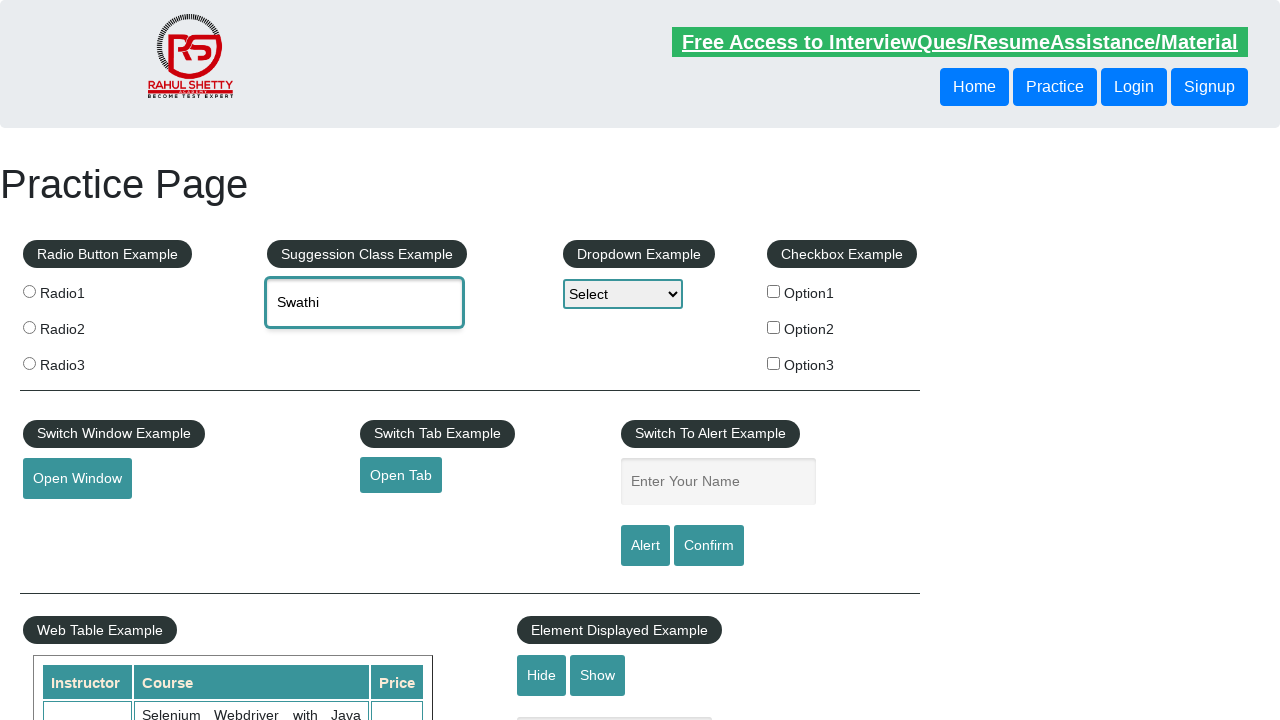

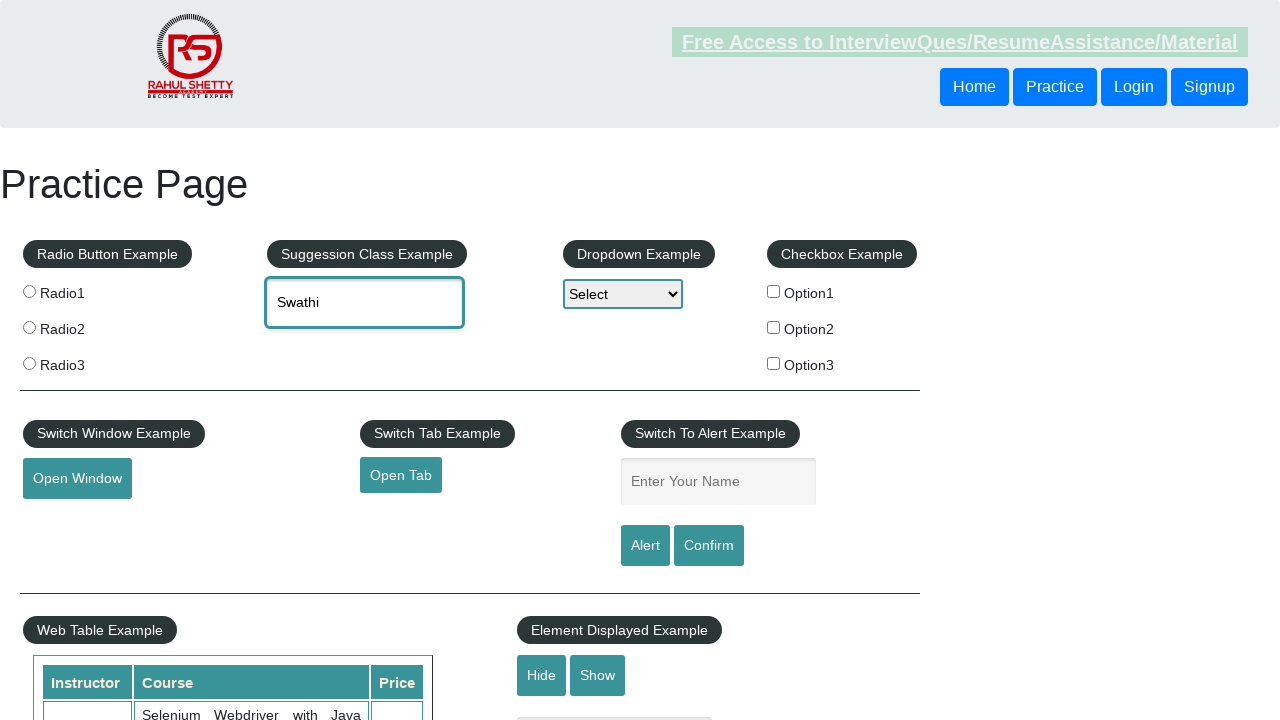